Tests browser back button navigation between filter views

Starting URL: https://demo.playwright.dev/todomvc

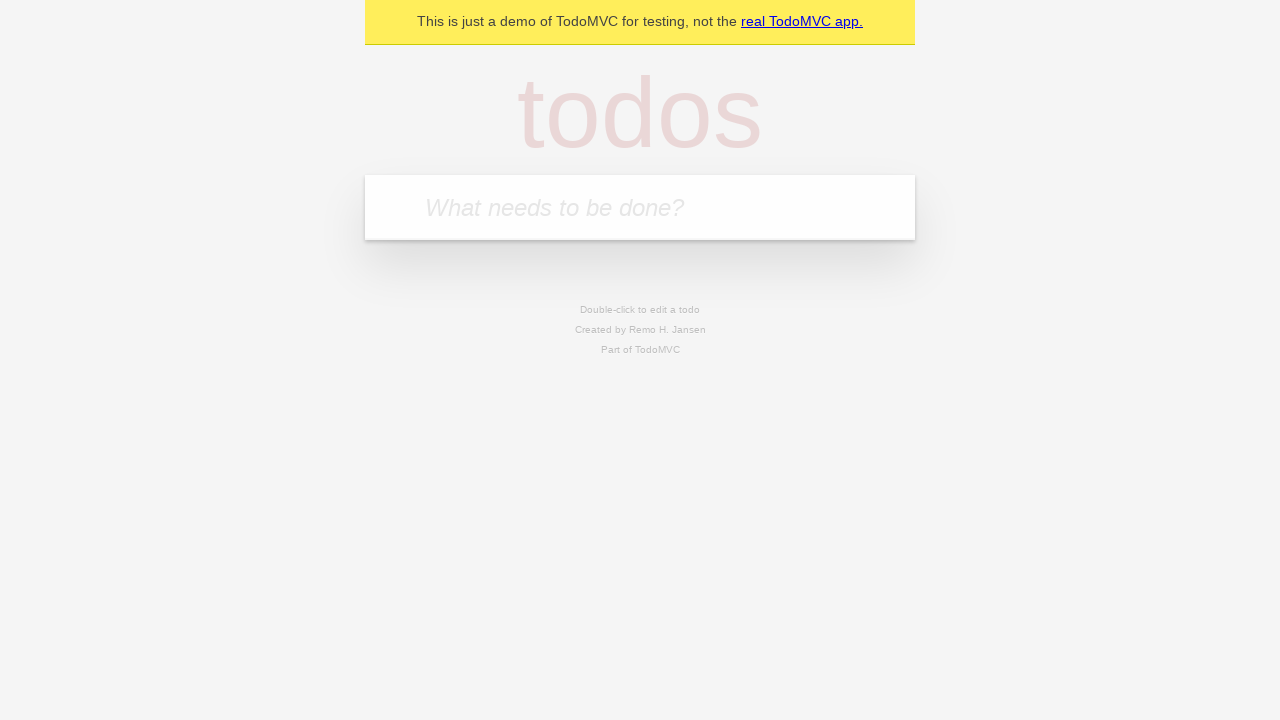

Filled todo input with 'buy some cheese' on internal:attr=[placeholder="What needs to be done?"i]
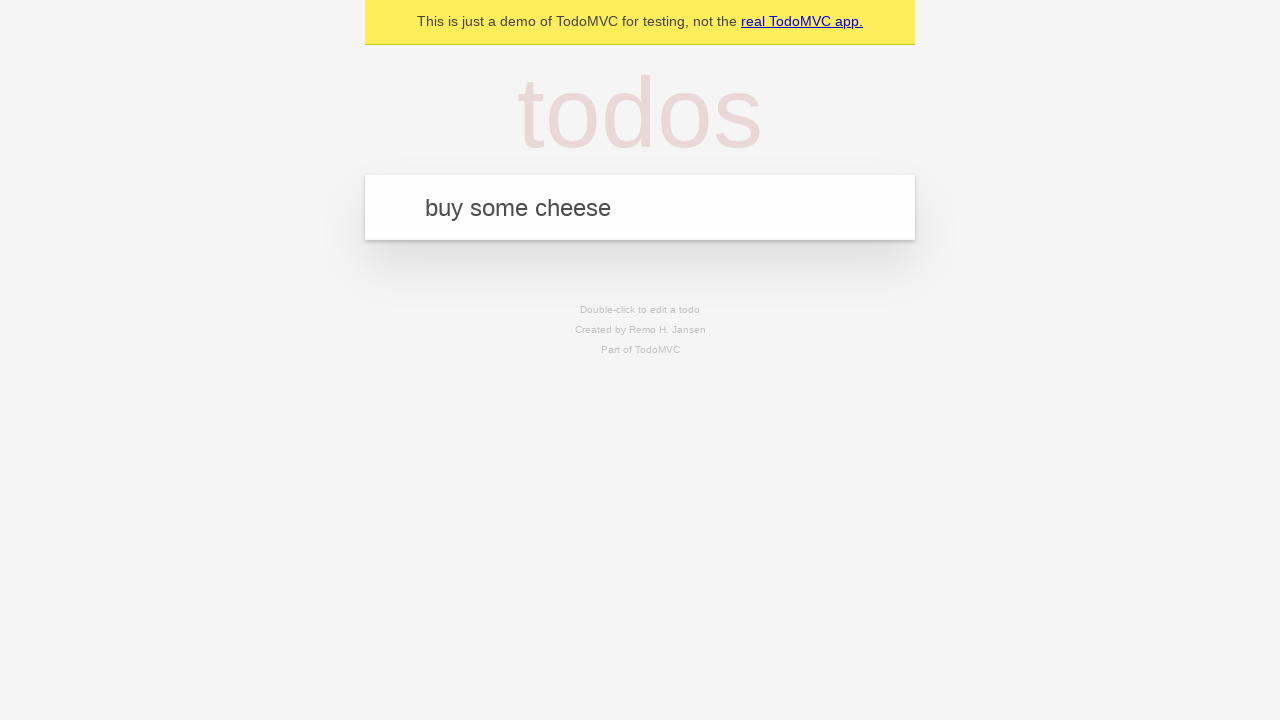

Pressed Enter to create todo 'buy some cheese' on internal:attr=[placeholder="What needs to be done?"i]
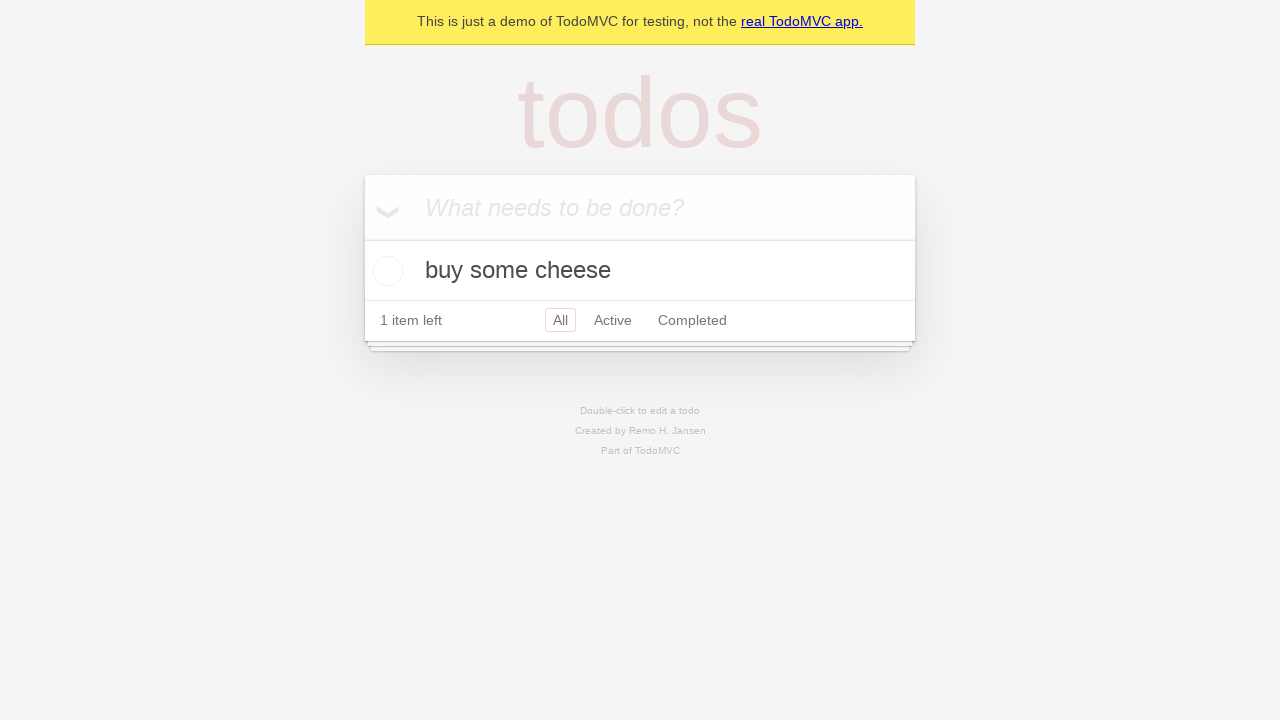

Filled todo input with 'feed the cat' on internal:attr=[placeholder="What needs to be done?"i]
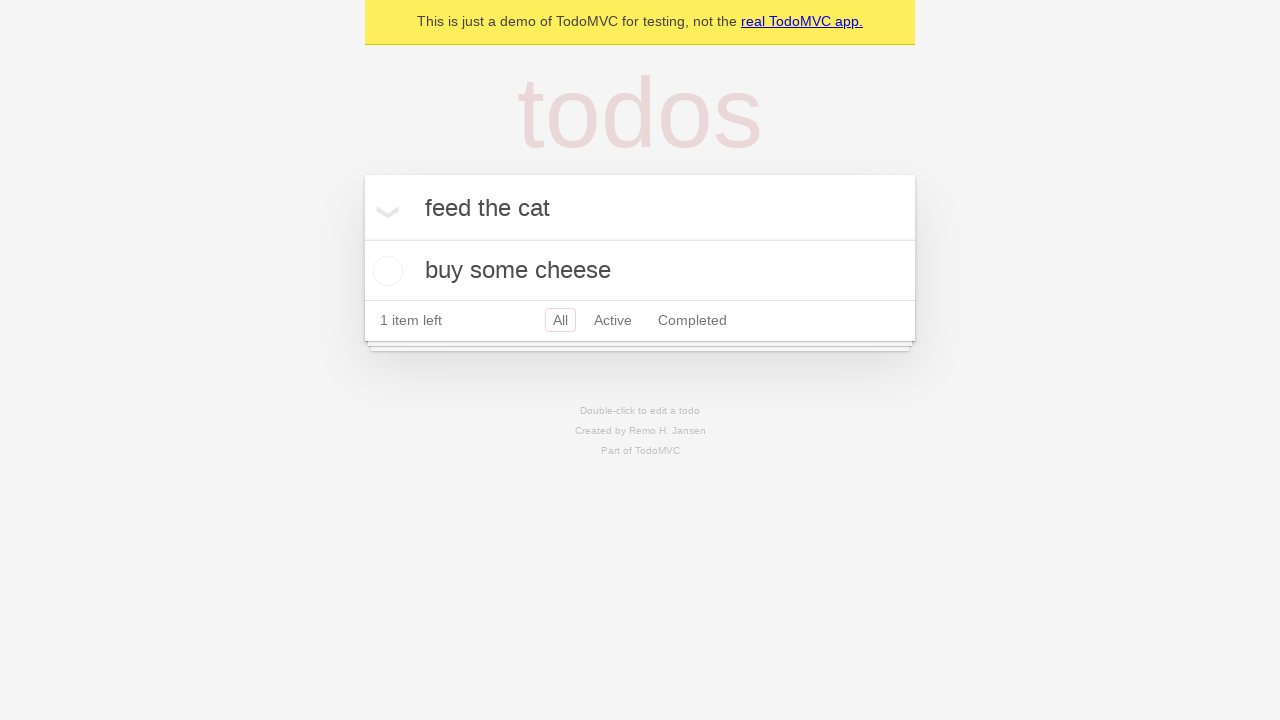

Pressed Enter to create todo 'feed the cat' on internal:attr=[placeholder="What needs to be done?"i]
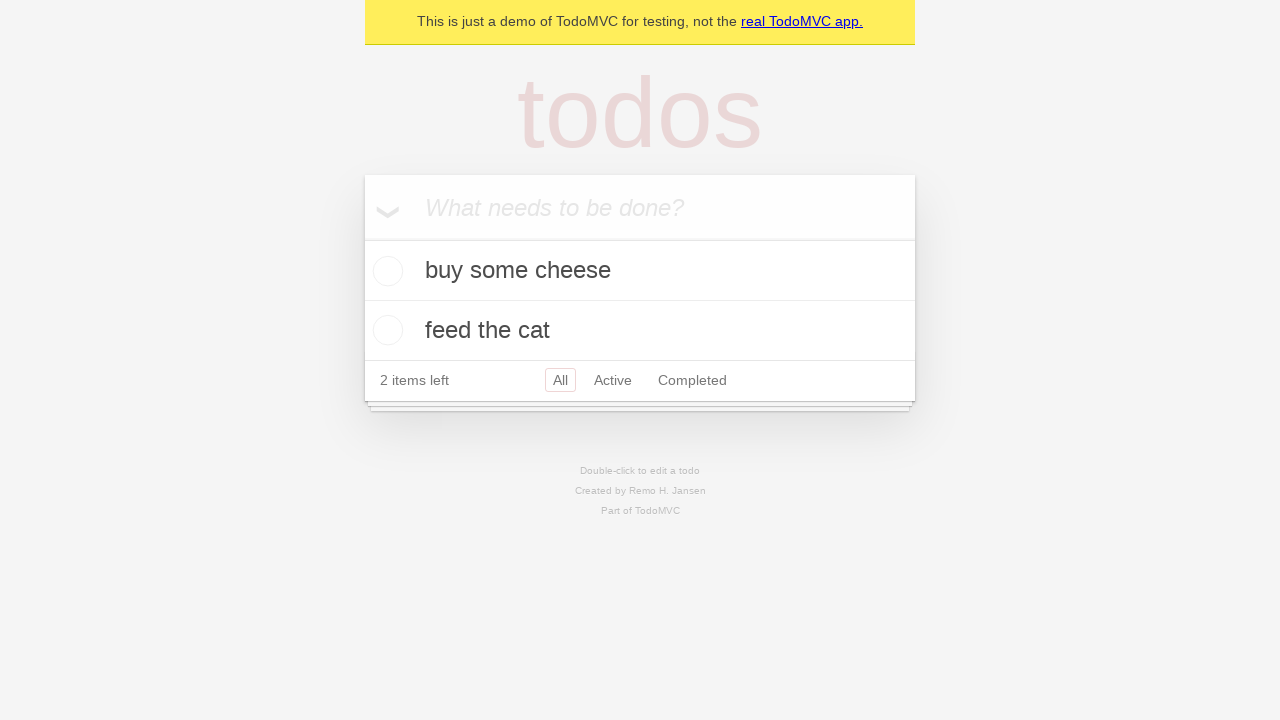

Filled todo input with 'book a doctors appointment' on internal:attr=[placeholder="What needs to be done?"i]
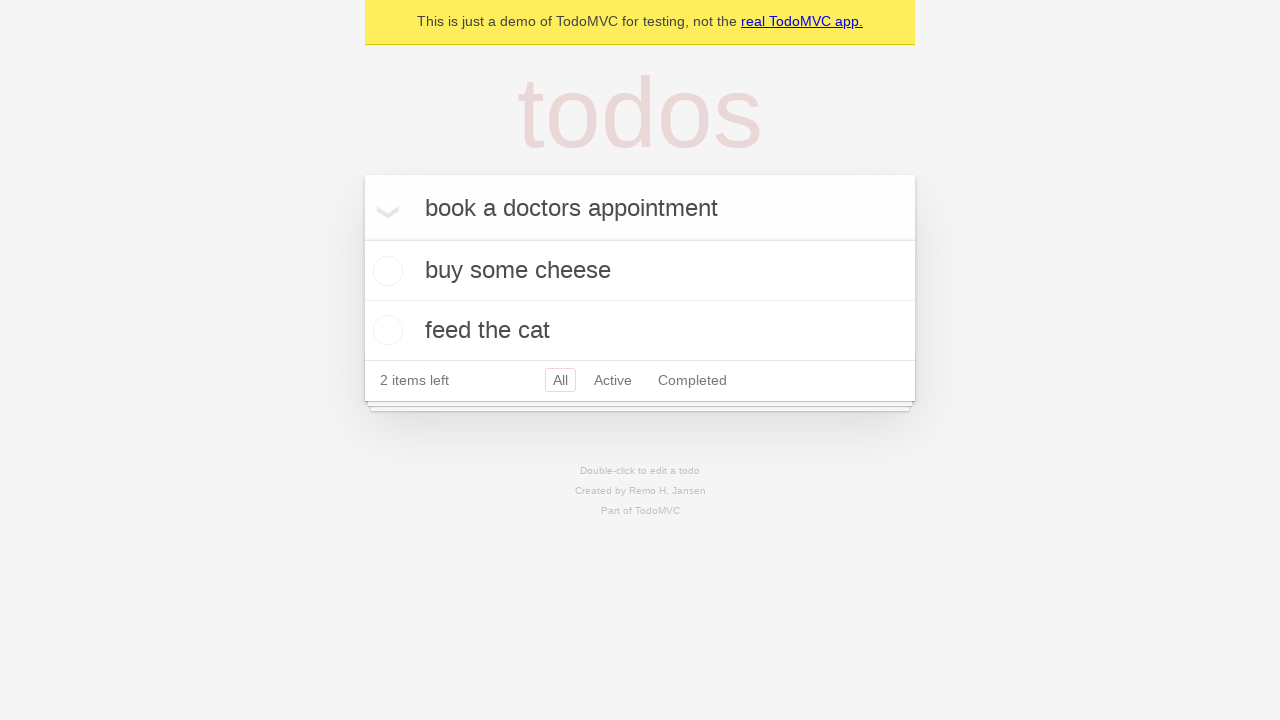

Pressed Enter to create todo 'book a doctors appointment' on internal:attr=[placeholder="What needs to be done?"i]
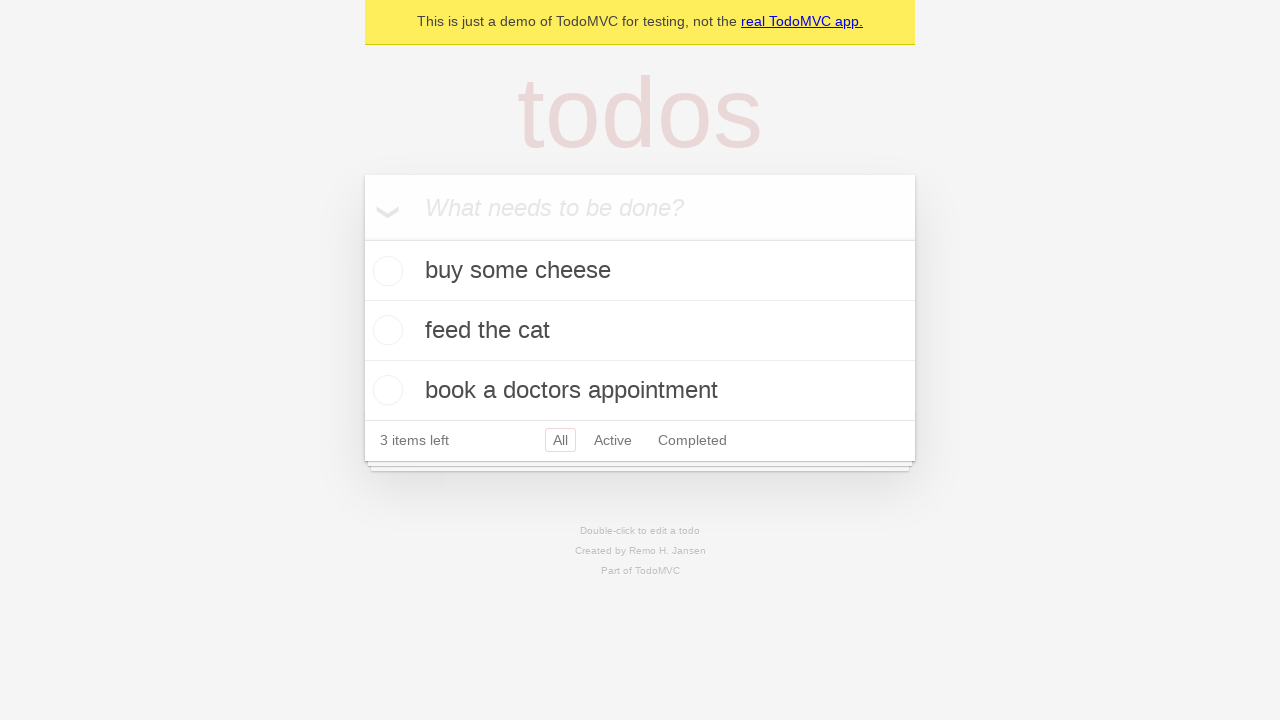

Checked the second todo item at (385, 330) on .todo-list li .toggle >> nth=1
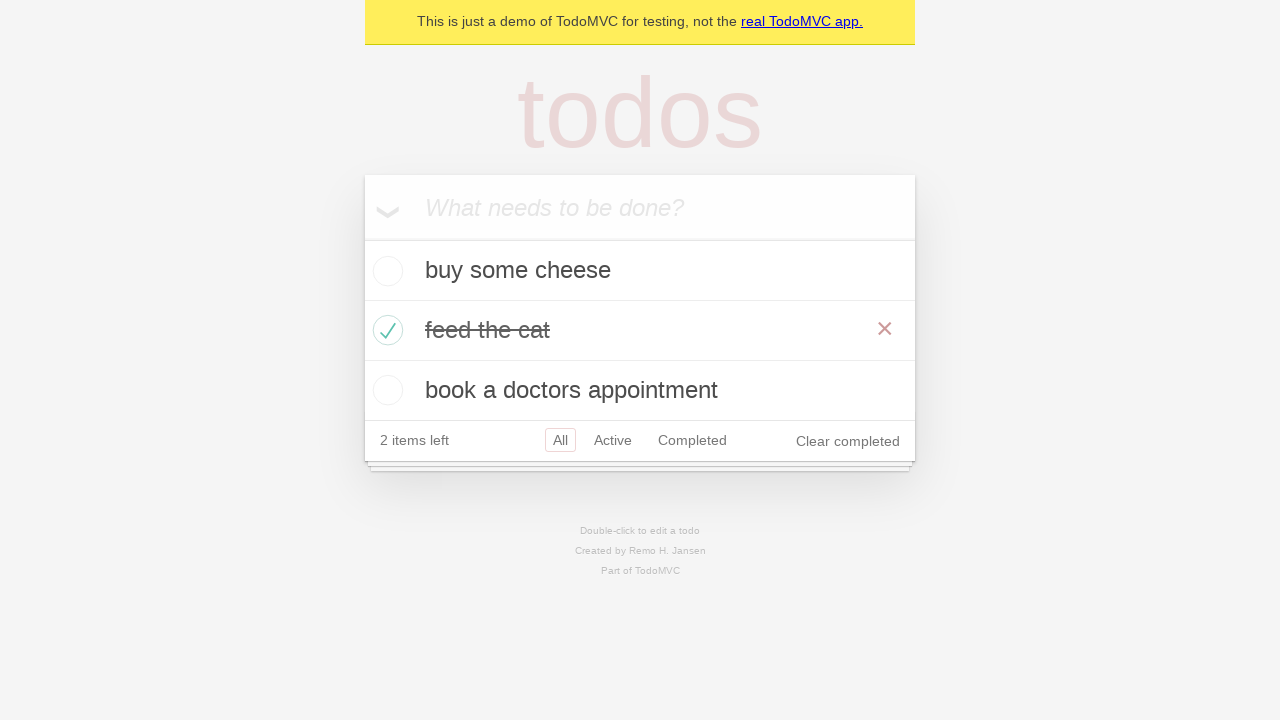

Clicked 'All' filter link at (560, 440) on internal:role=link[name="All"i]
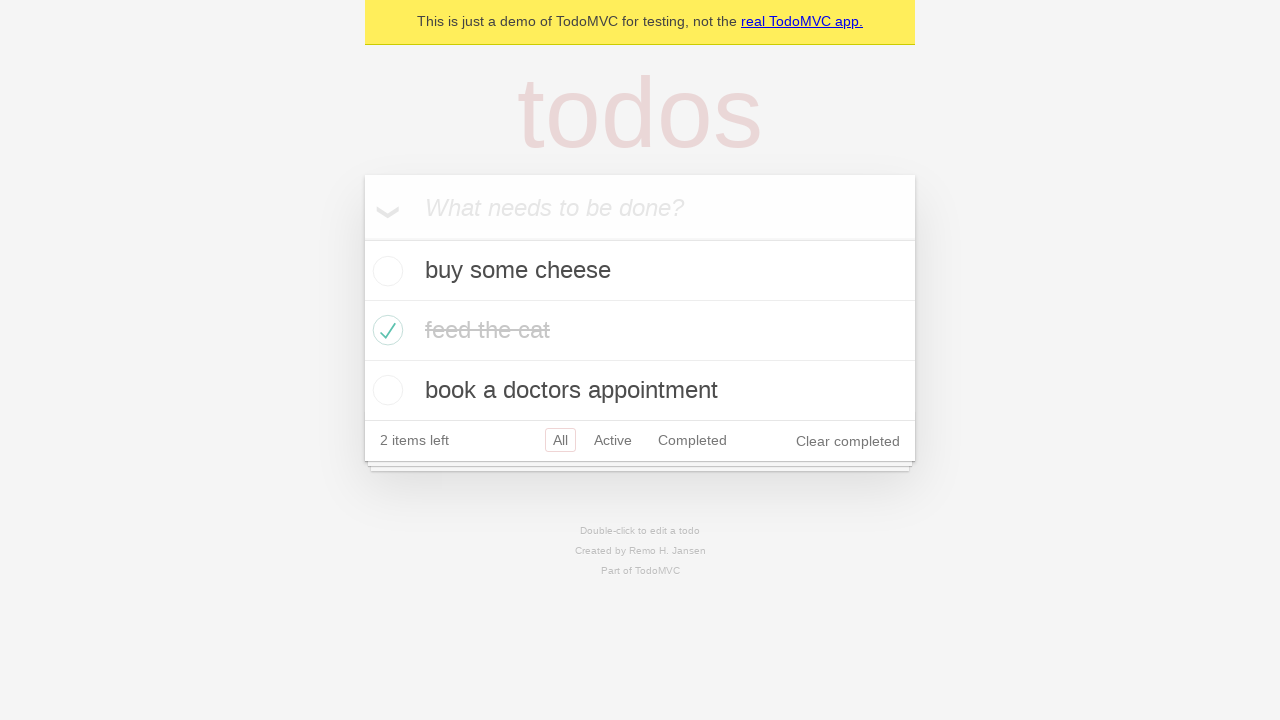

Clicked 'Active' filter link at (613, 440) on internal:role=link[name="Active"i]
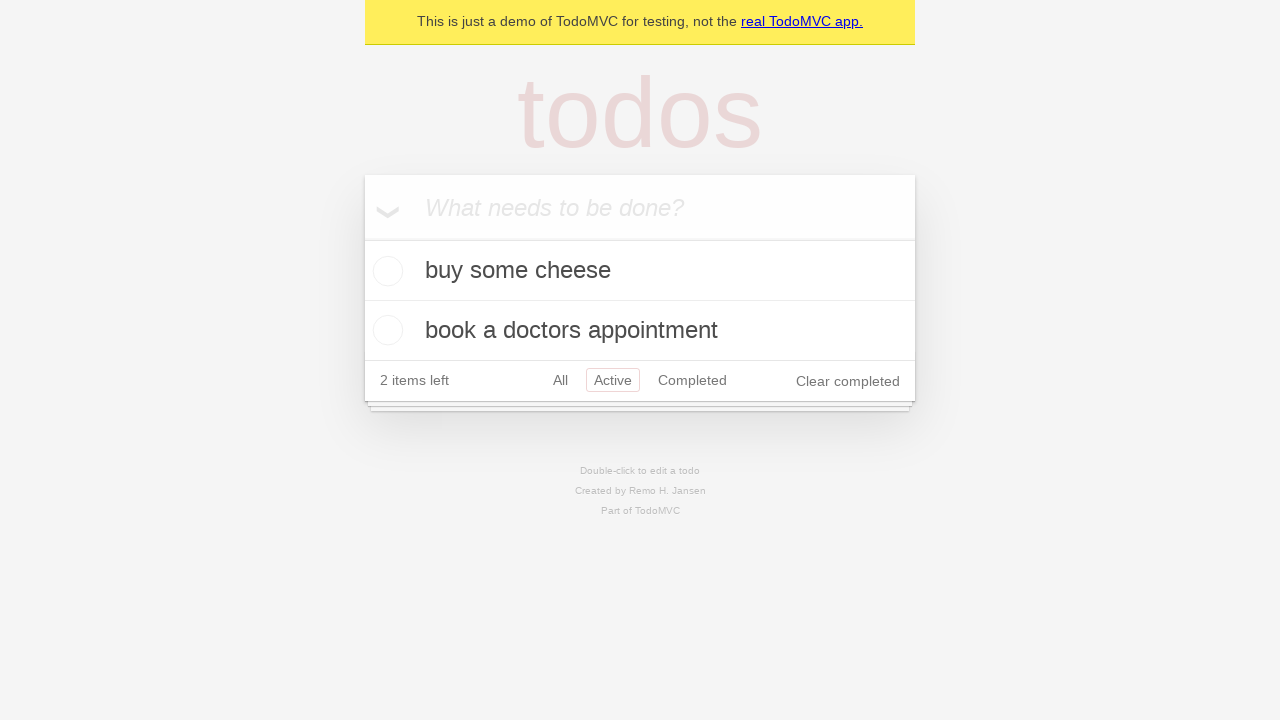

Clicked 'Completed' filter link at (692, 380) on internal:role=link[name="Completed"i]
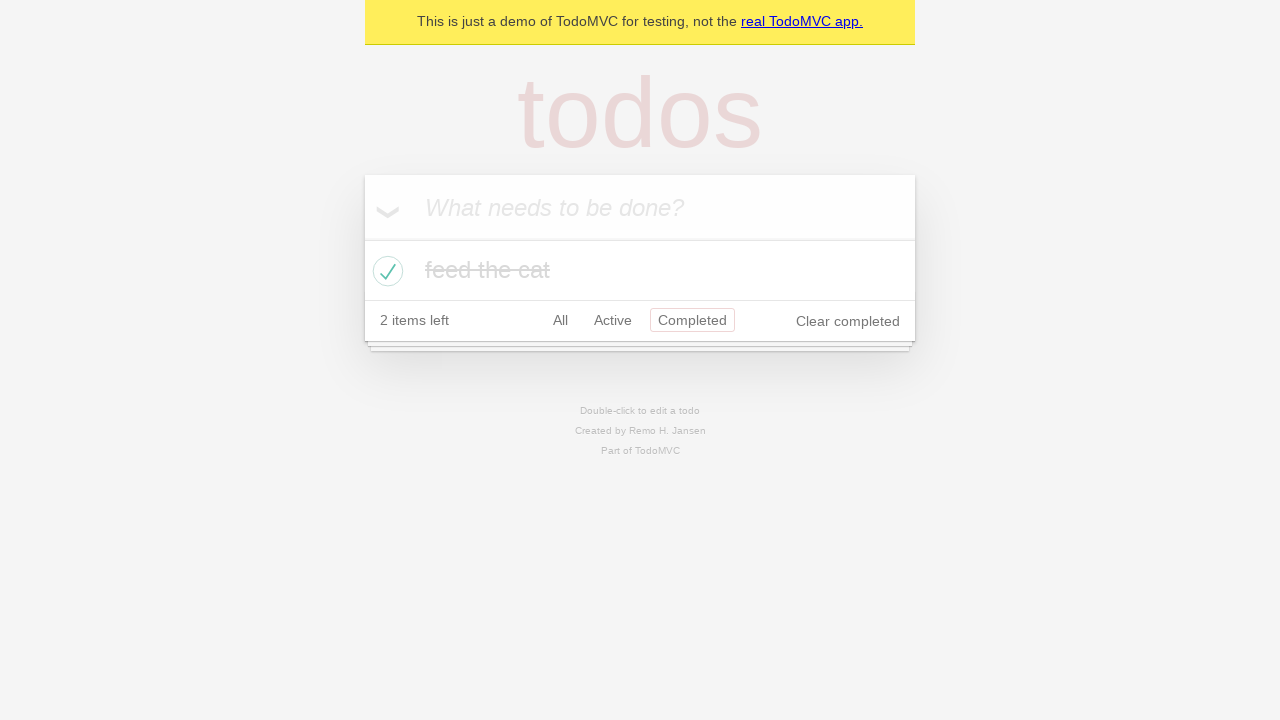

Navigated back from 'Completed' filter to 'Active' filter
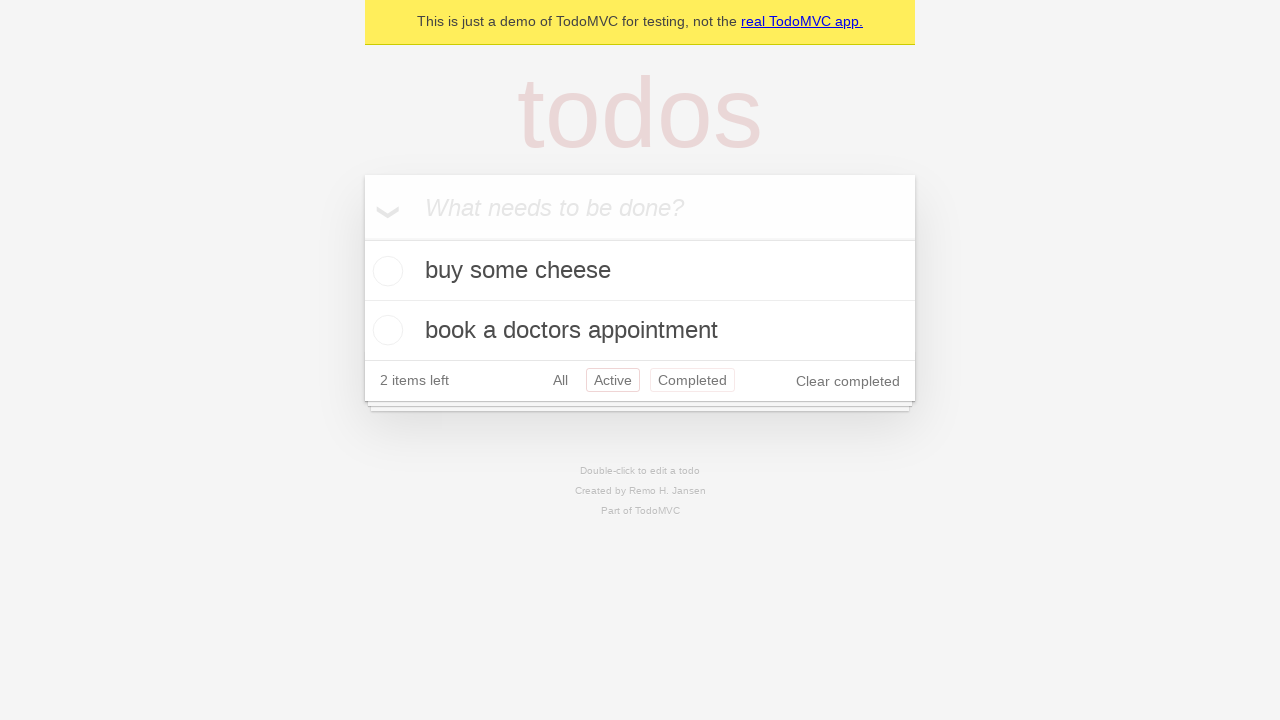

Navigated back from 'Active' filter to 'All' filter
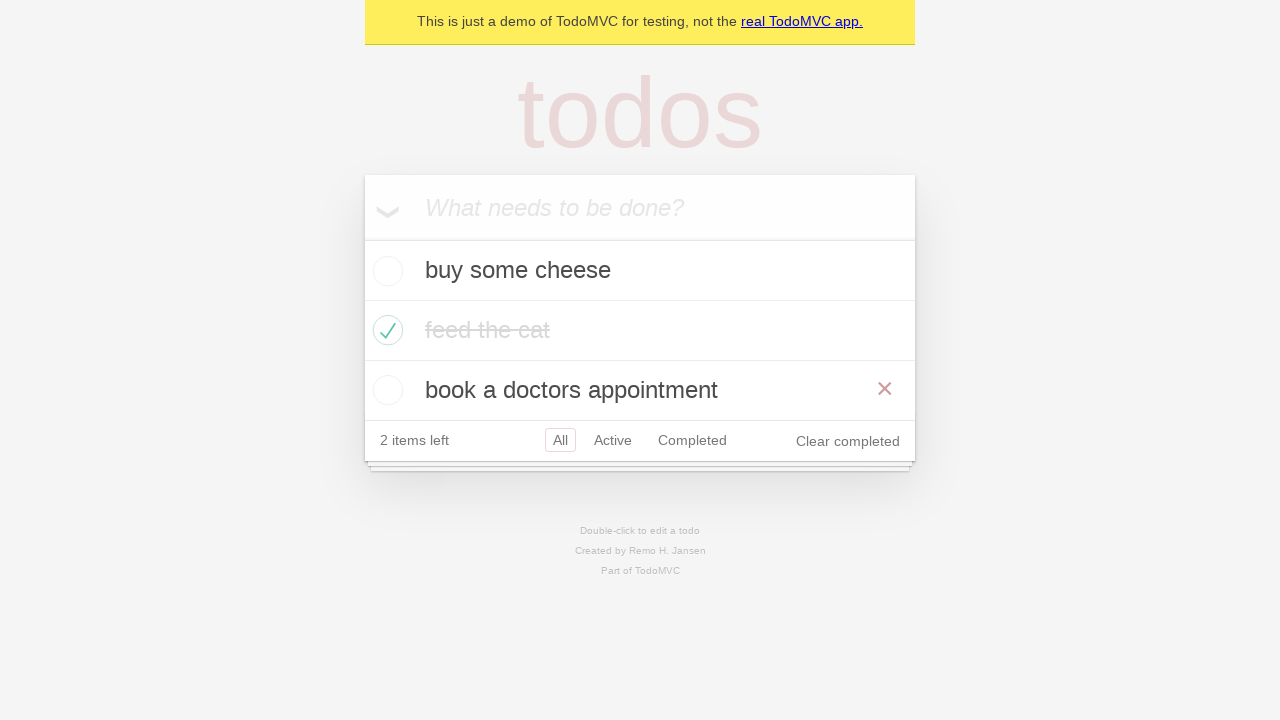

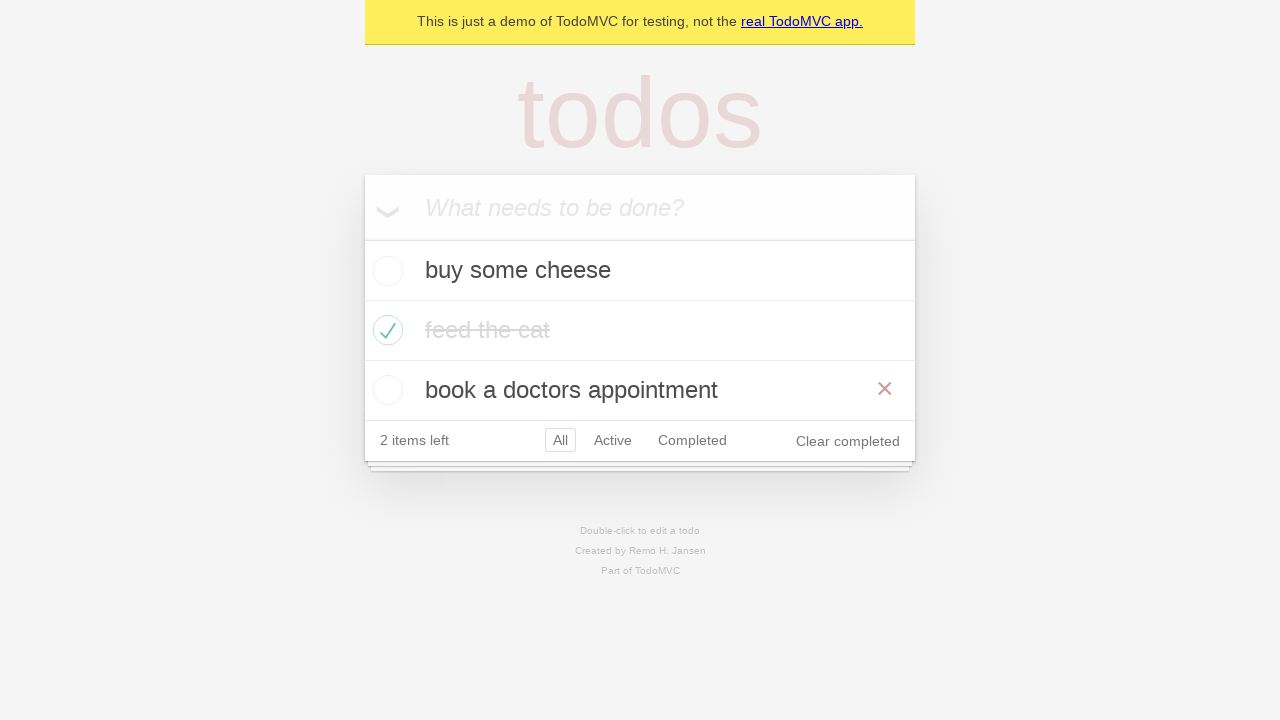